Tests interaction with a JavaScript prompt alert by clicking the trigger button, entering a custom message, and accepting the prompt.

Starting URL: https://v1.training-support.net/selenium/javascript-alerts

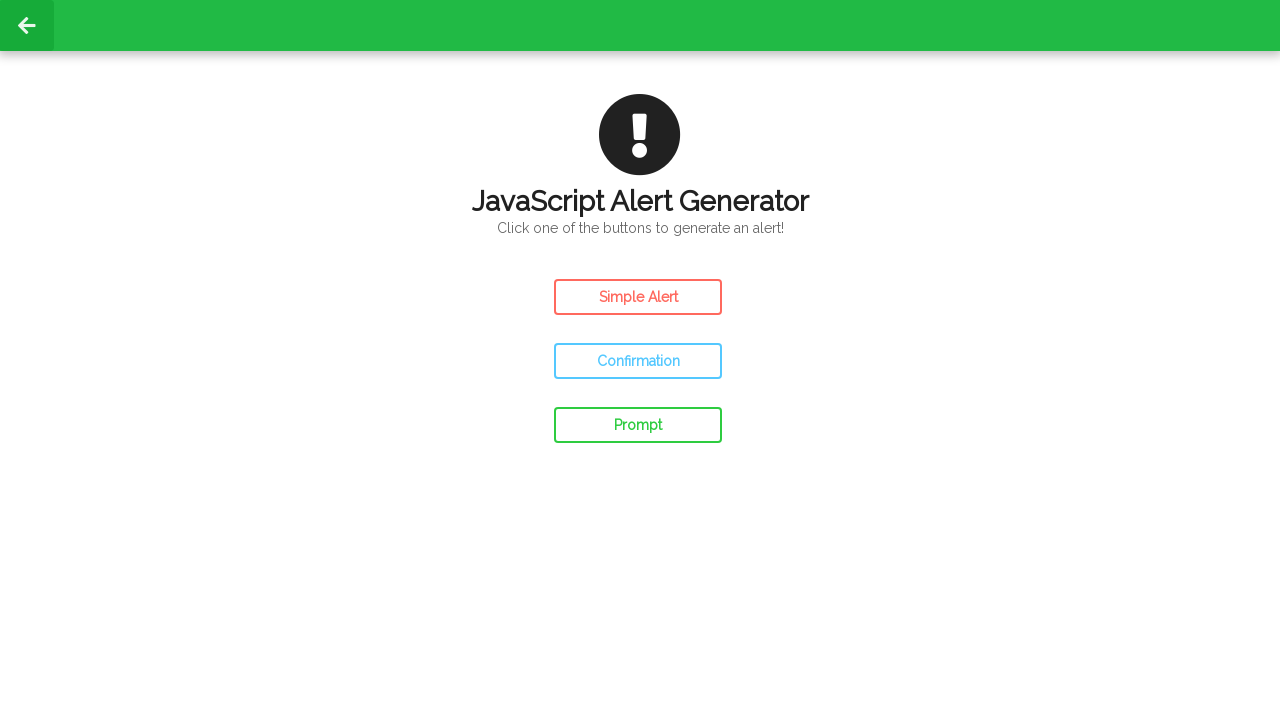

Registered dialog handler to accept prompts with custom message
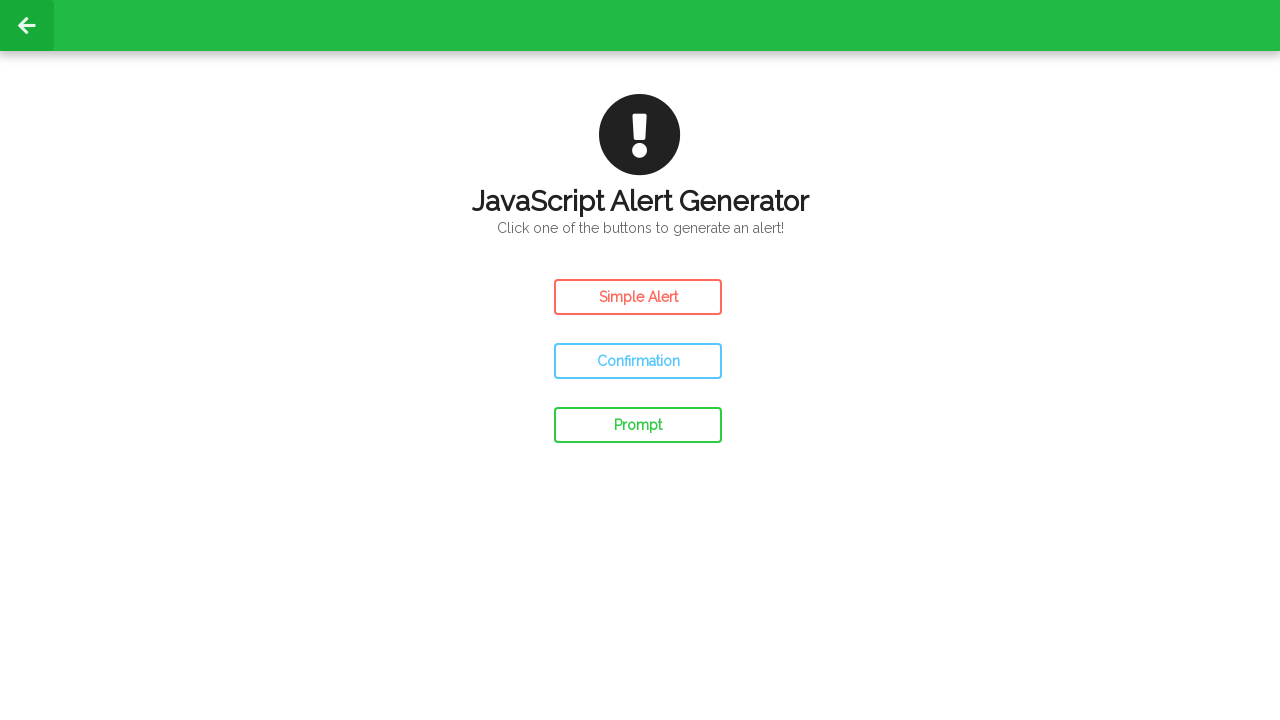

Clicked prompt alert trigger button at (638, 425) on #prompt
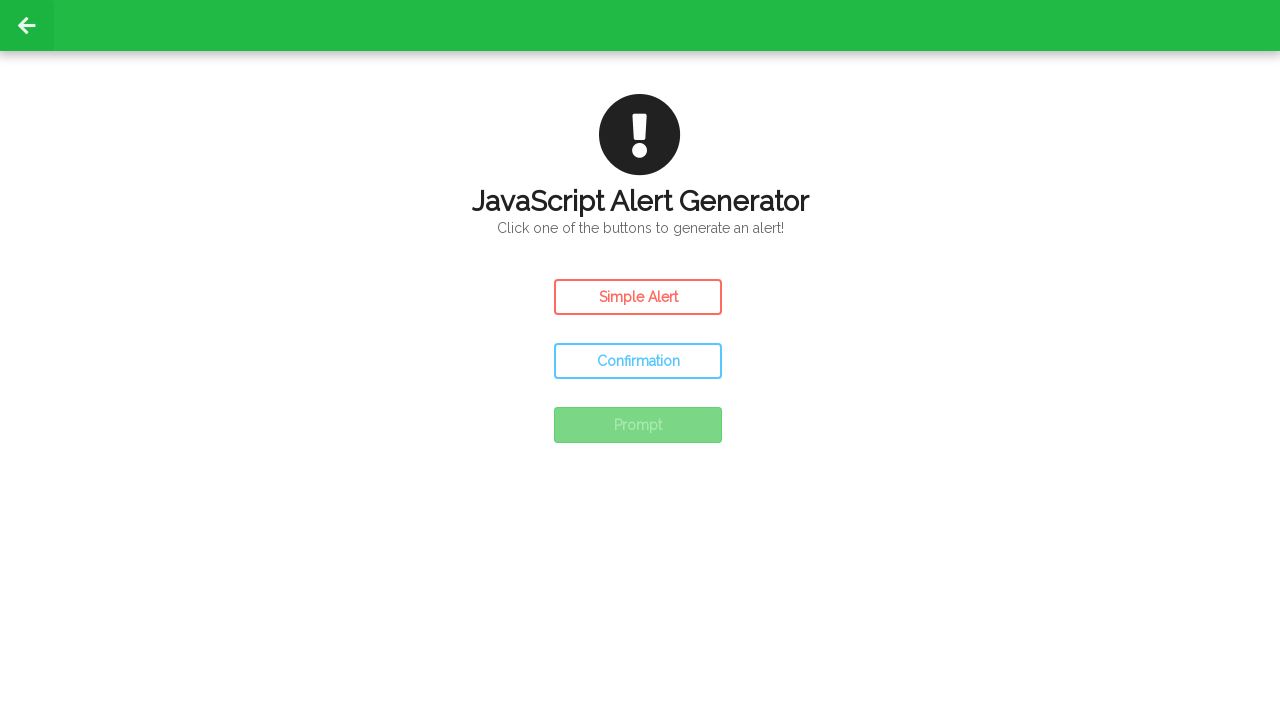

Waited for prompt dialog to be processed
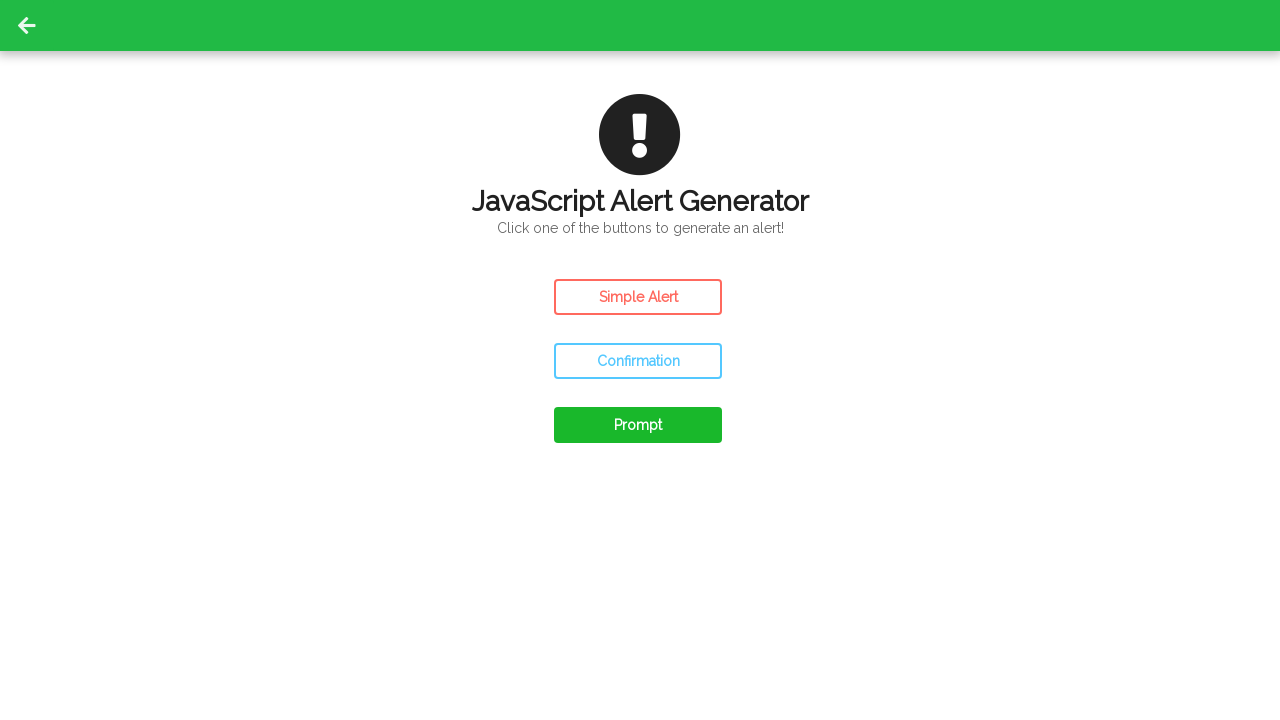

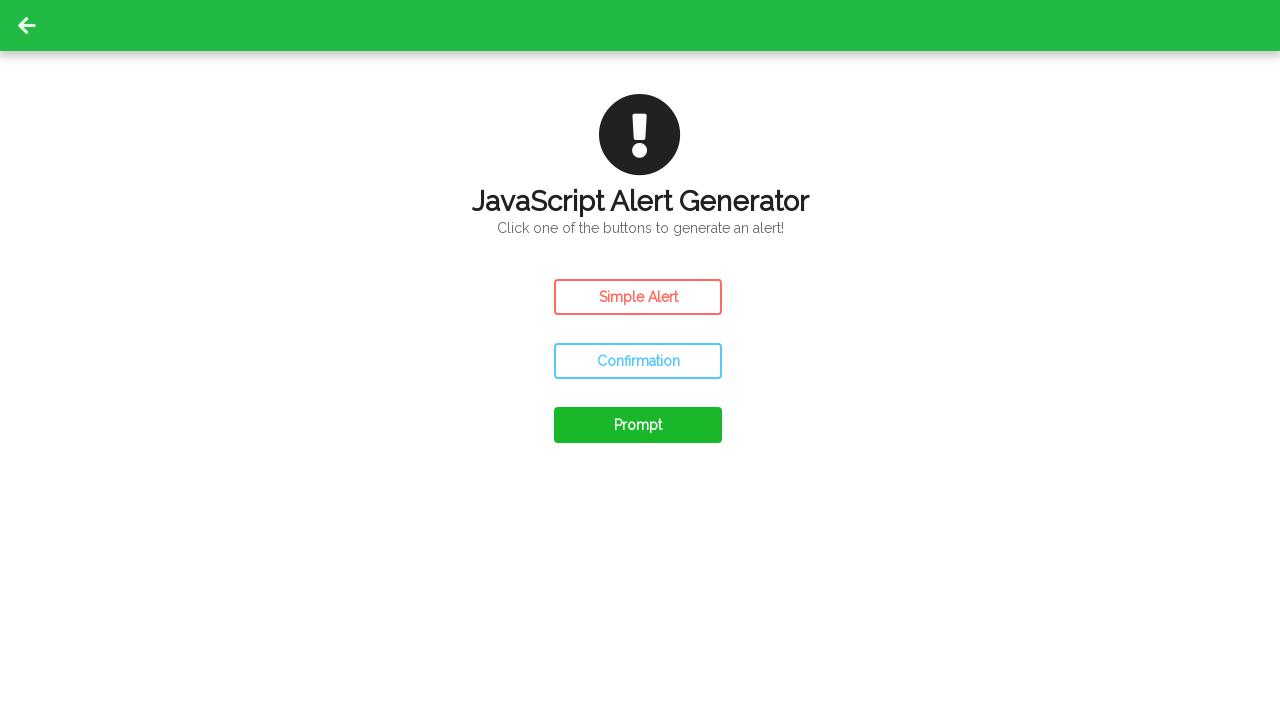